Tests checkbox functionality by finding all checkboxes on the page and verifying their checked states using both getAttribute and isSelected methods.

Starting URL: http://the-internet.herokuapp.com/checkboxes

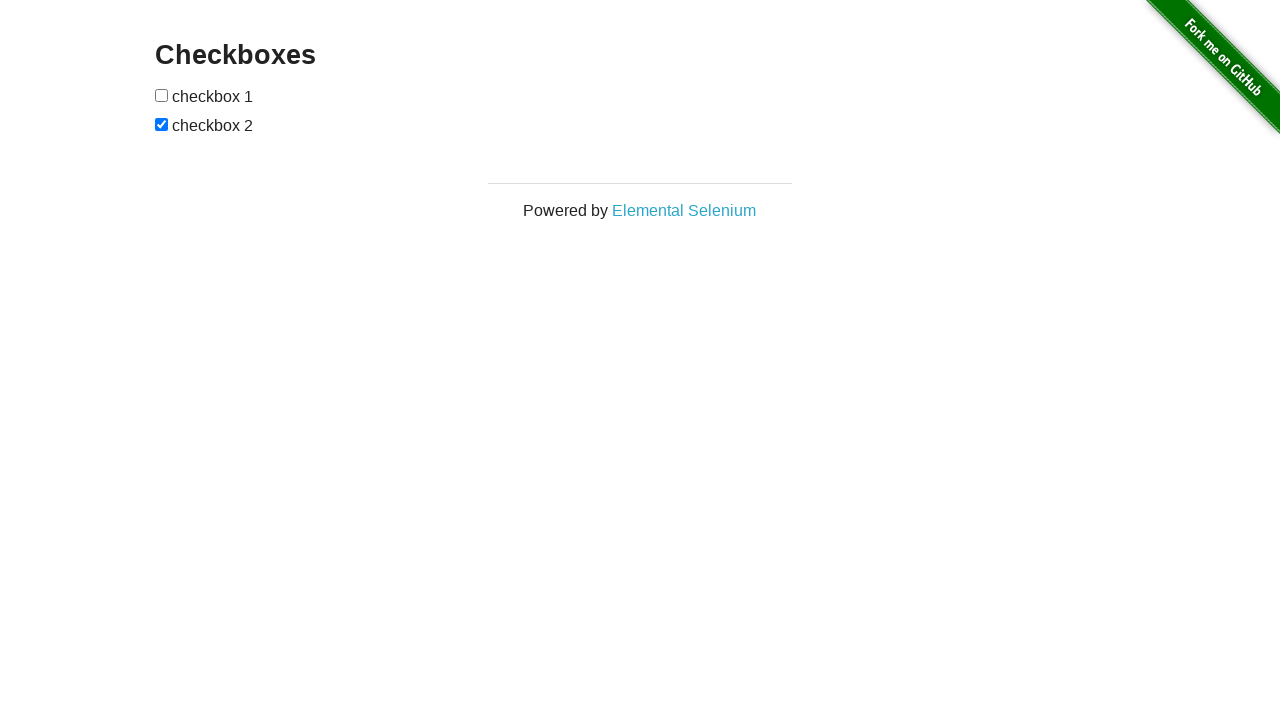

Waited for checkboxes to load on the page
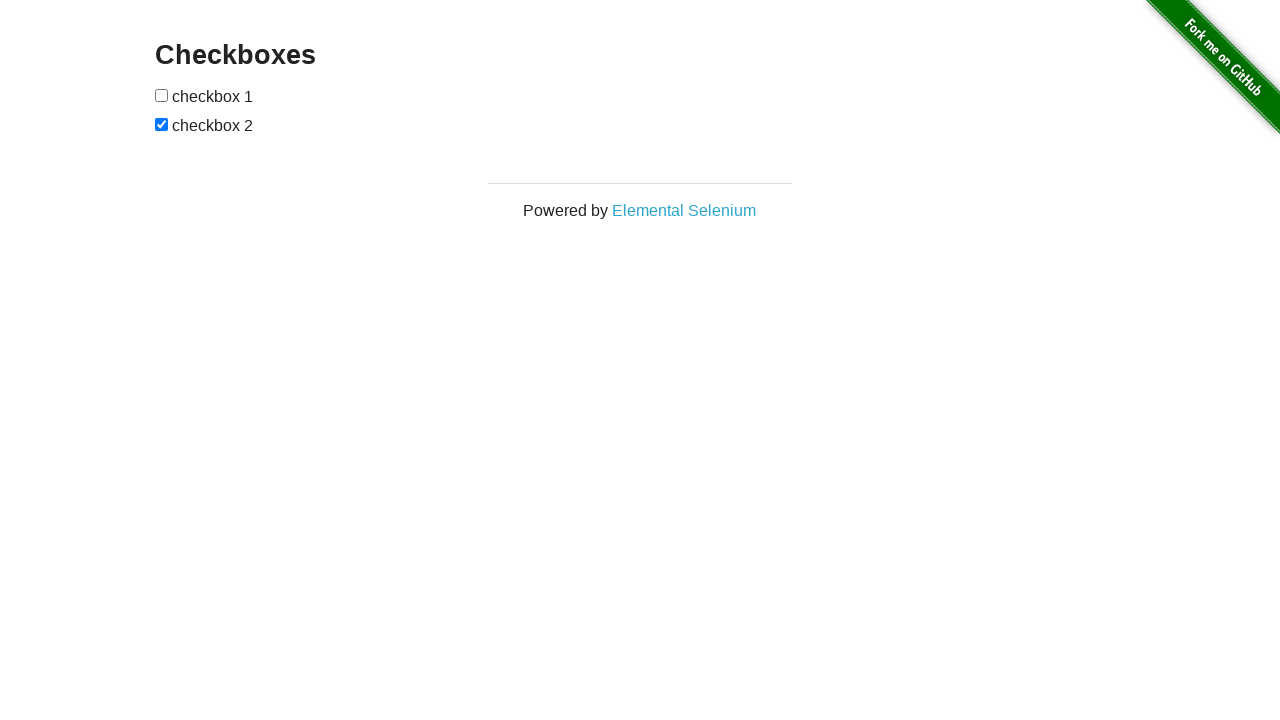

Located all checkbox elements on the page
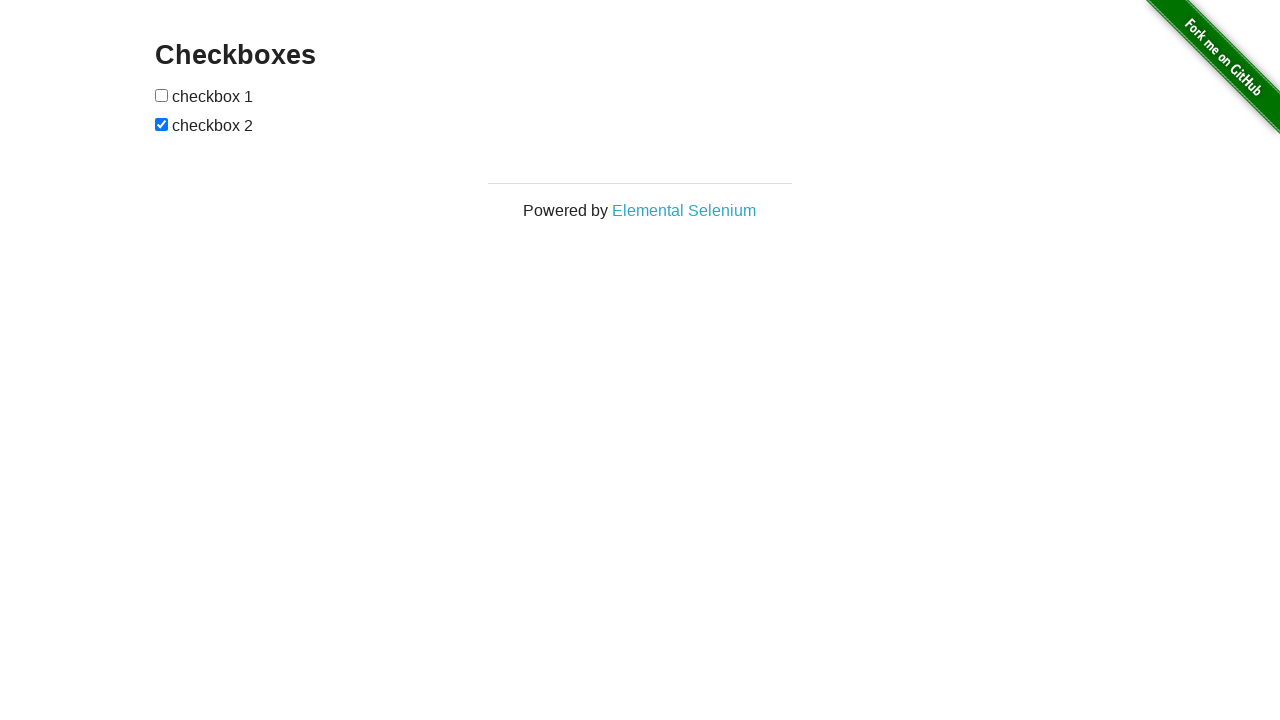

Verified that the second checkbox is checked
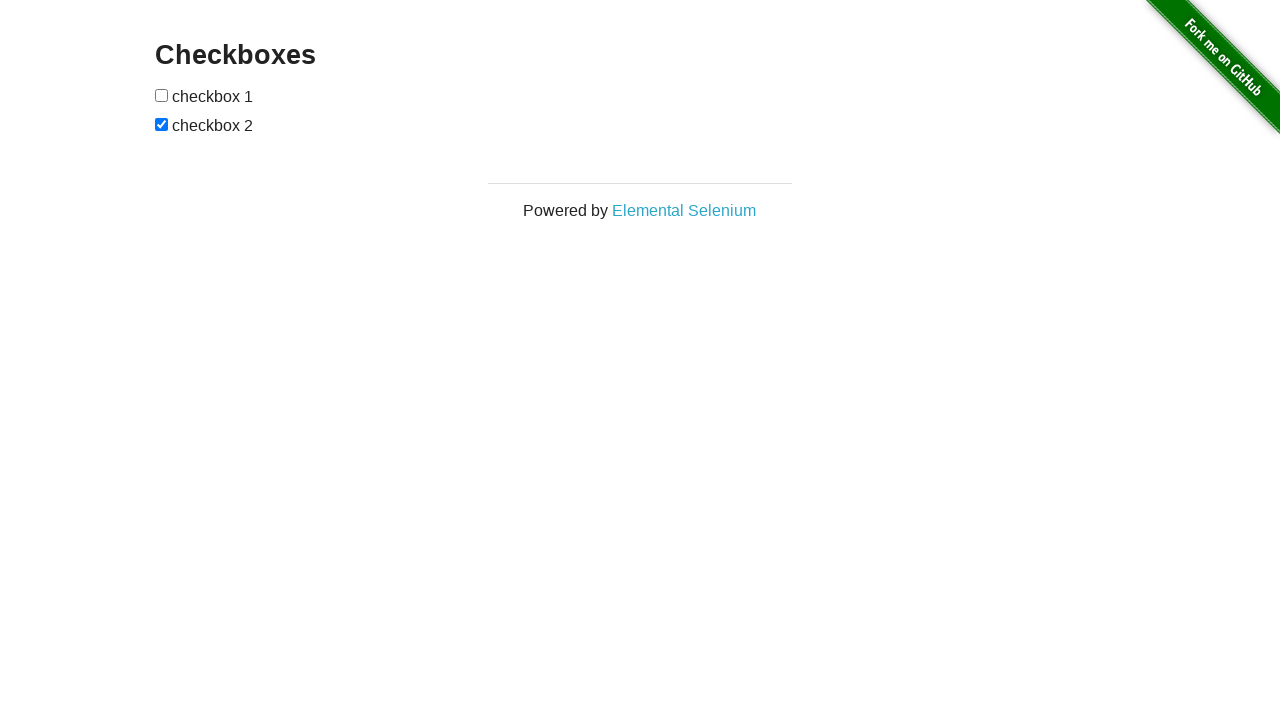

Verified that the first checkbox is not checked initially
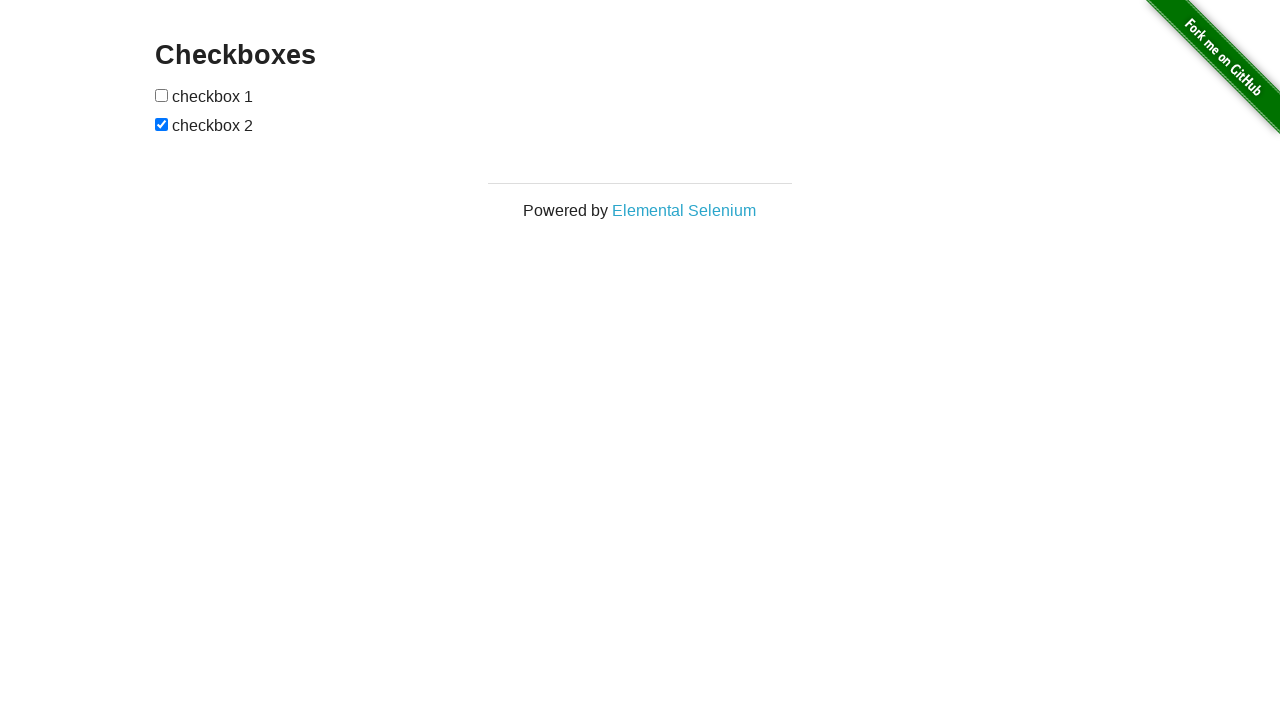

Clicked the first checkbox to check it at (162, 95) on input[type="checkbox"] >> nth=0
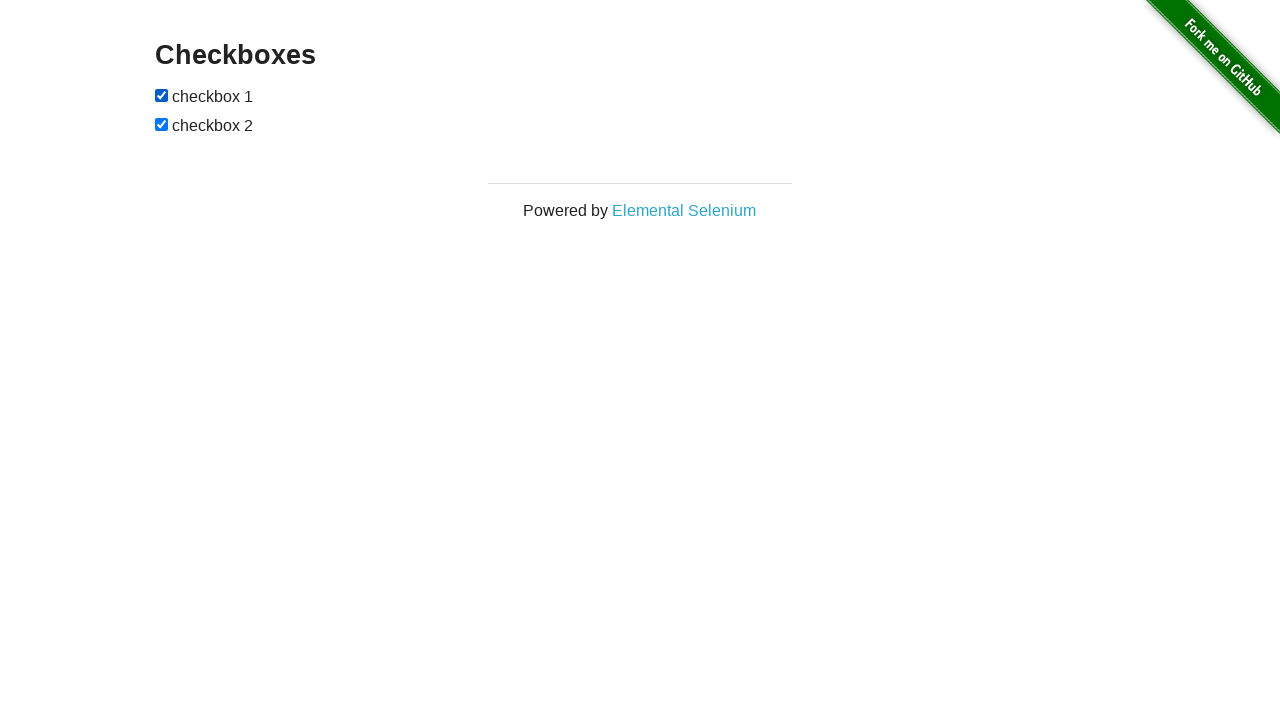

Verified that the first checkbox is now checked after clicking
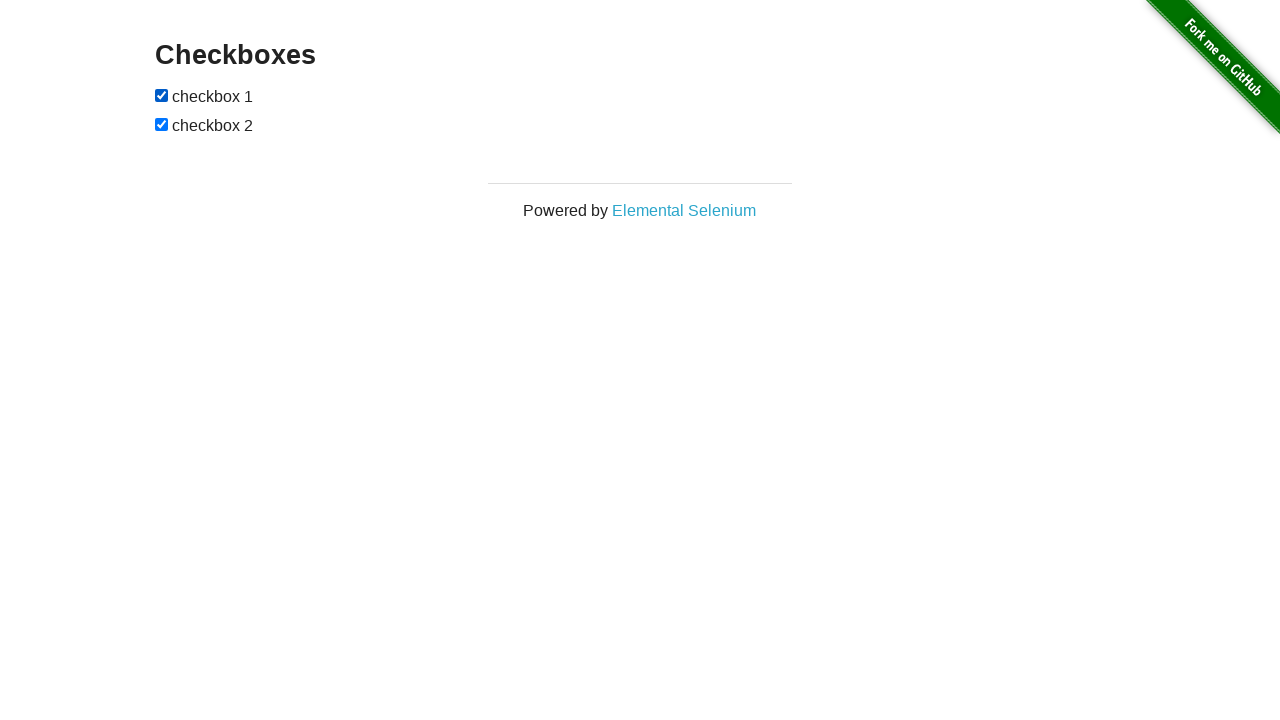

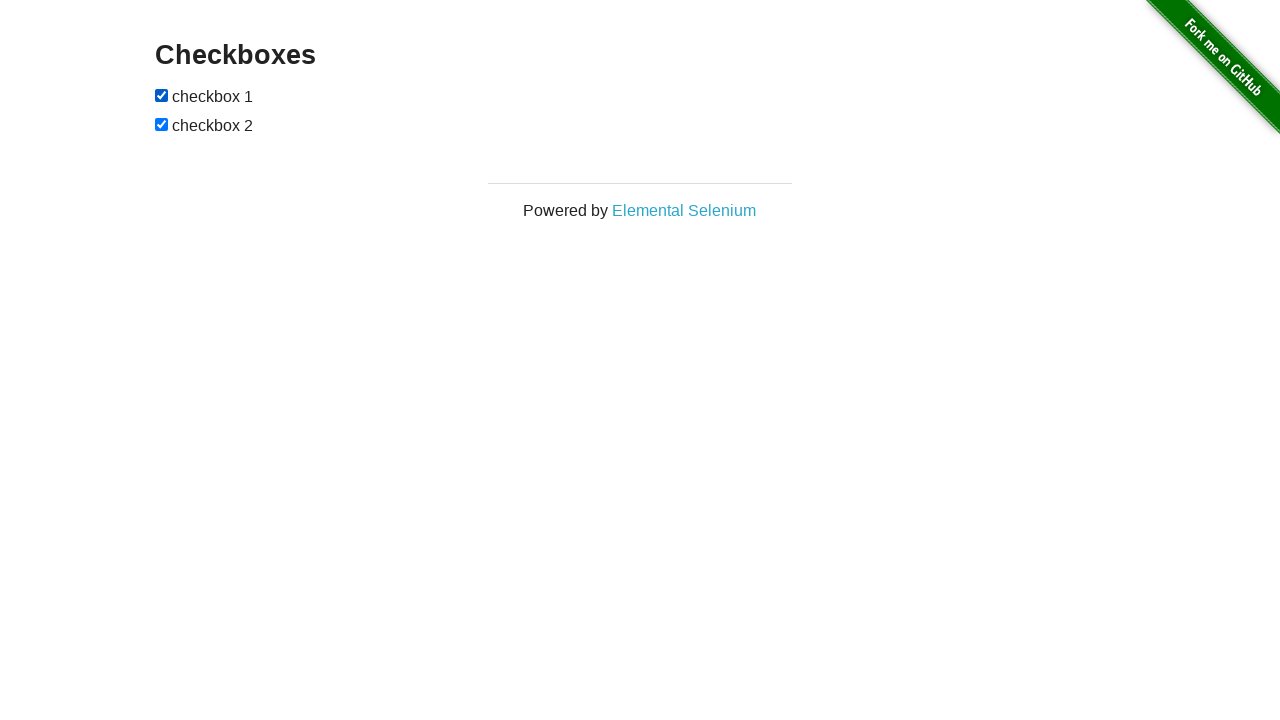